Tests filtering to display active items and using the browser back button to navigate filter history

Starting URL: https://demo.playwright.dev/todomvc

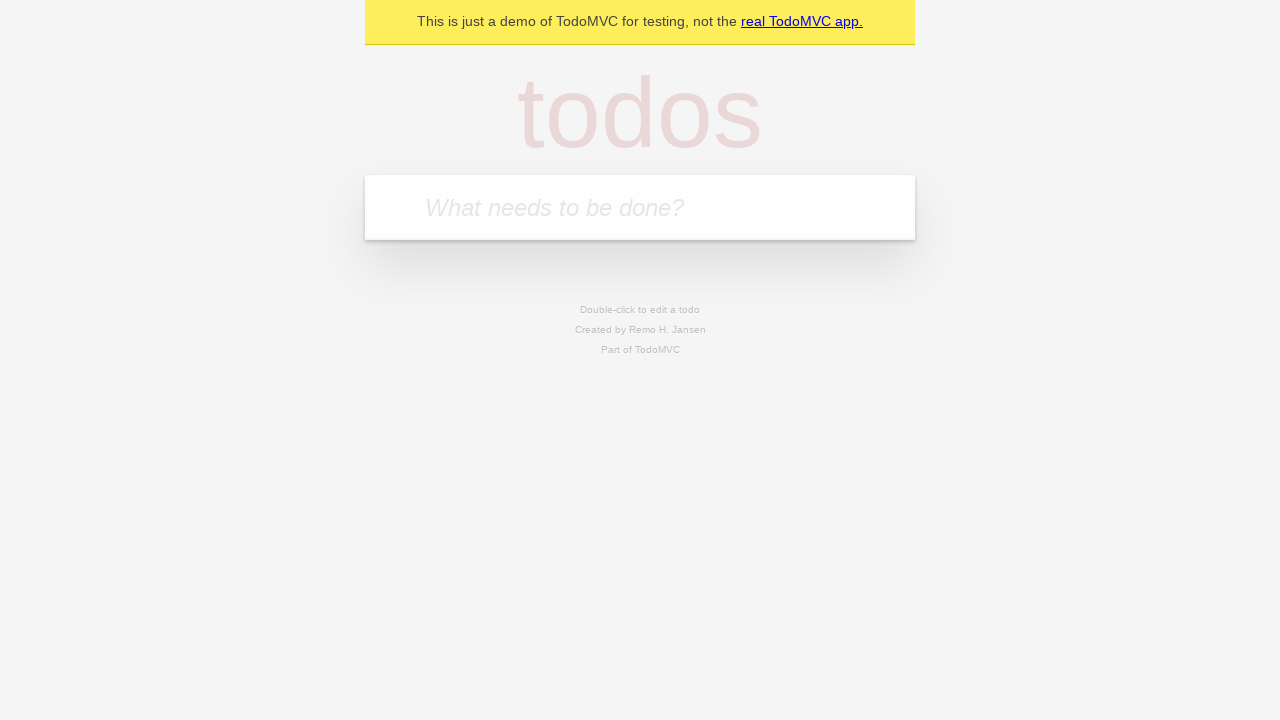

Located the 'What needs to be done?' input field
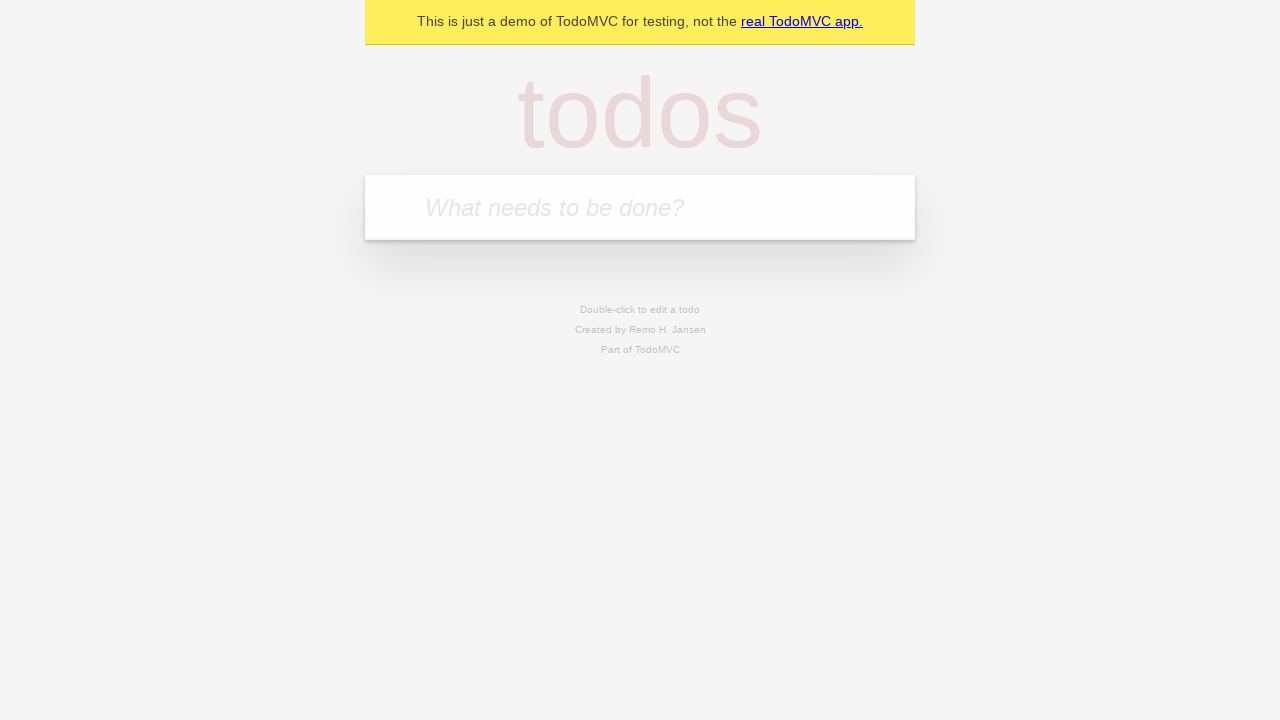

Filled first todo: 'buy some cheese' on internal:attr=[placeholder="What needs to be done?"i]
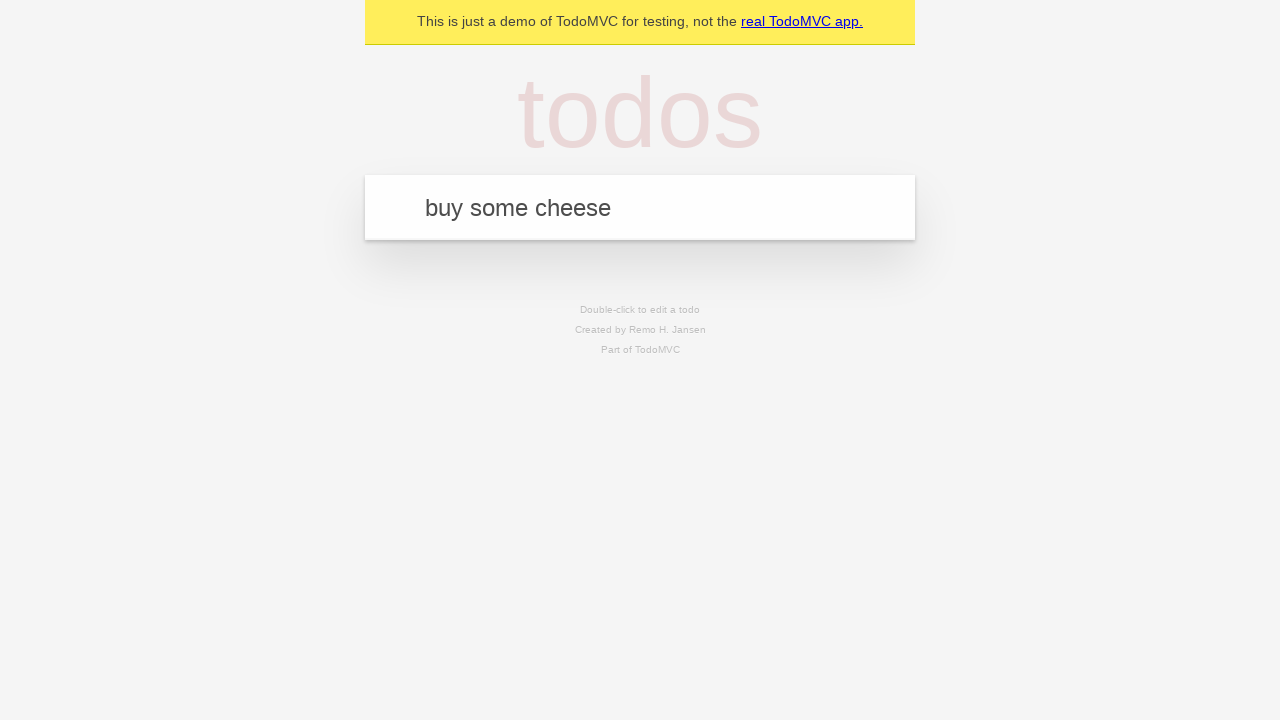

Pressed Enter to create first todo on internal:attr=[placeholder="What needs to be done?"i]
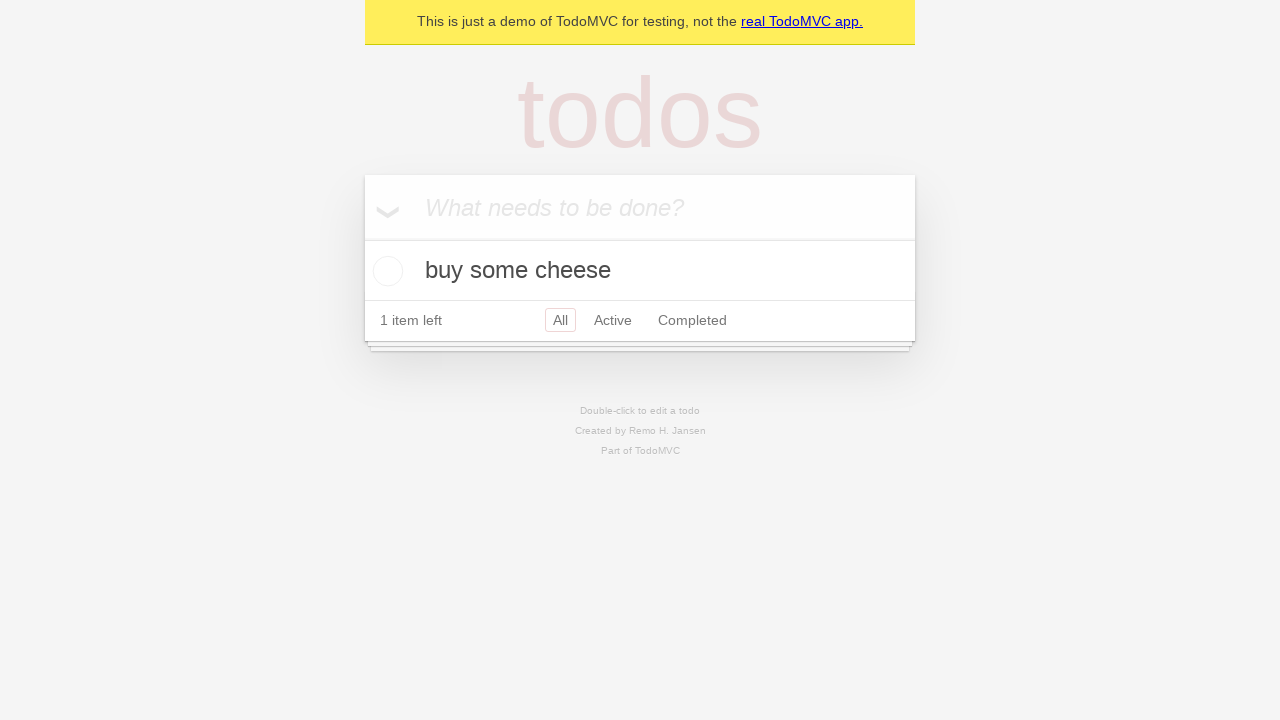

Filled second todo: 'feed the cat' on internal:attr=[placeholder="What needs to be done?"i]
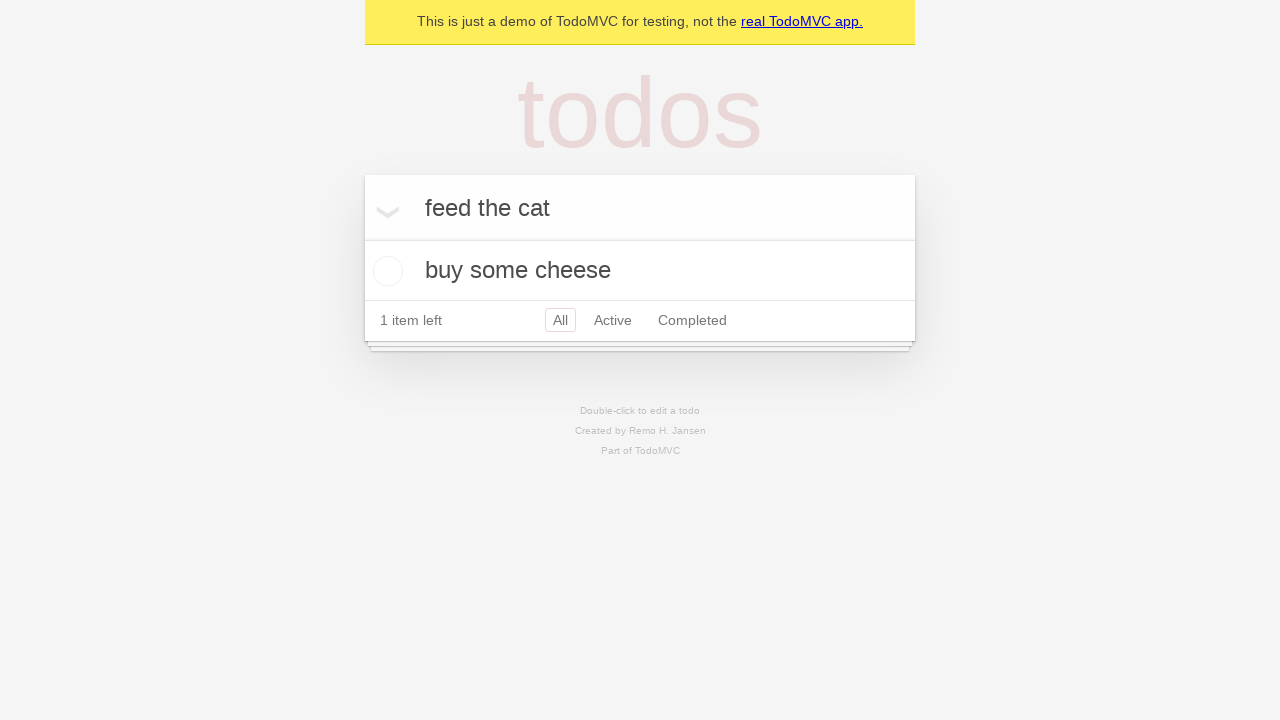

Pressed Enter to create second todo on internal:attr=[placeholder="What needs to be done?"i]
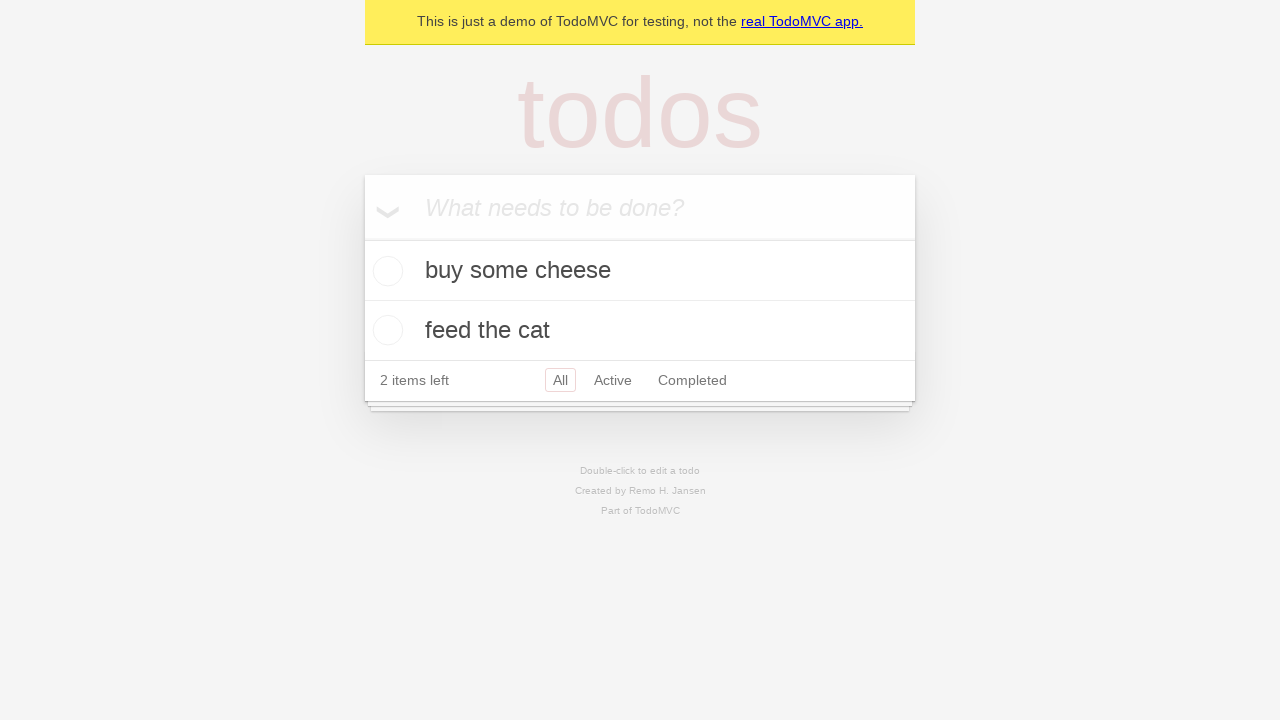

Filled third todo: 'book a doctors appointment' on internal:attr=[placeholder="What needs to be done?"i]
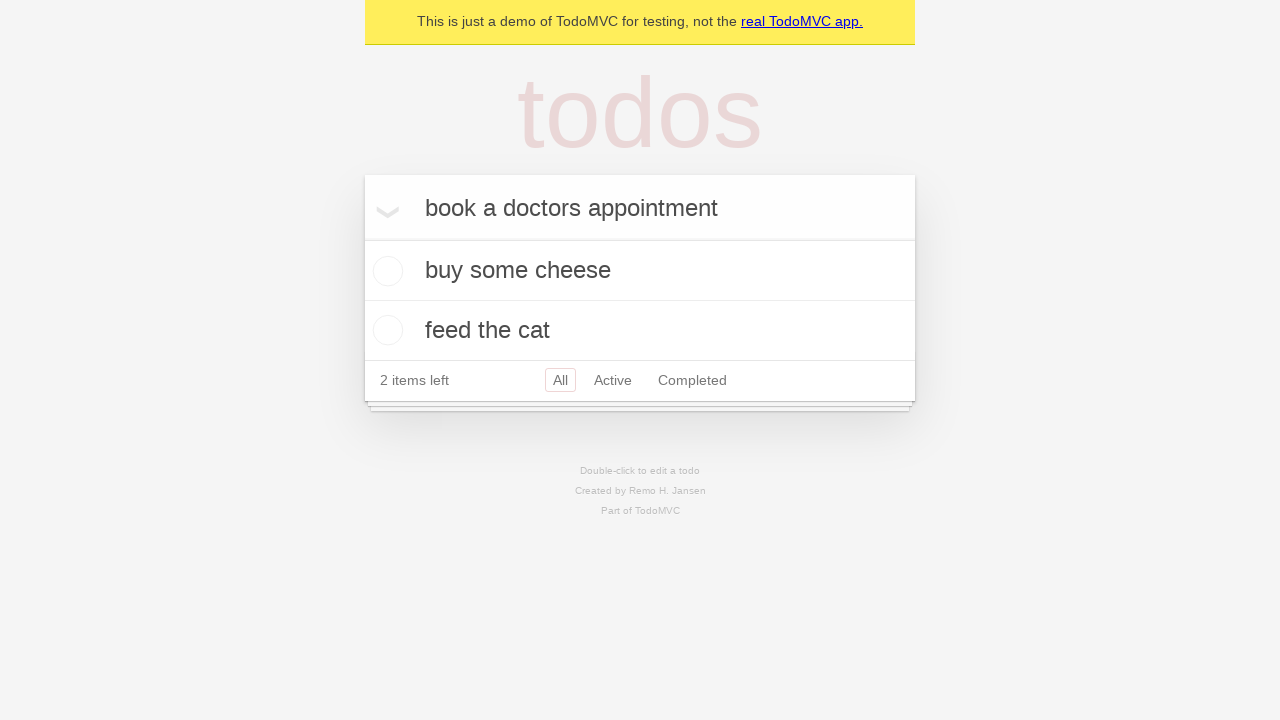

Pressed Enter to create third todo on internal:attr=[placeholder="What needs to be done?"i]
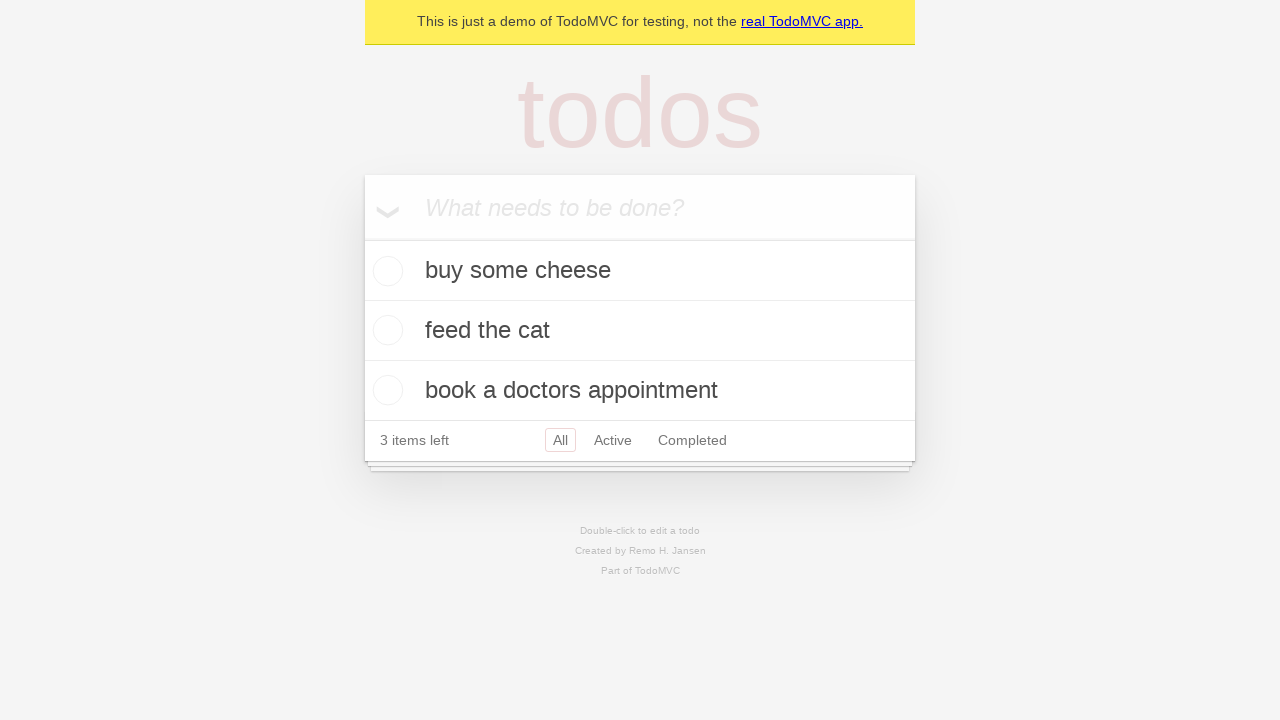

Checked the second todo item at (385, 330) on internal:testid=[data-testid="todo-item"s] >> nth=1 >> internal:role=checkbox
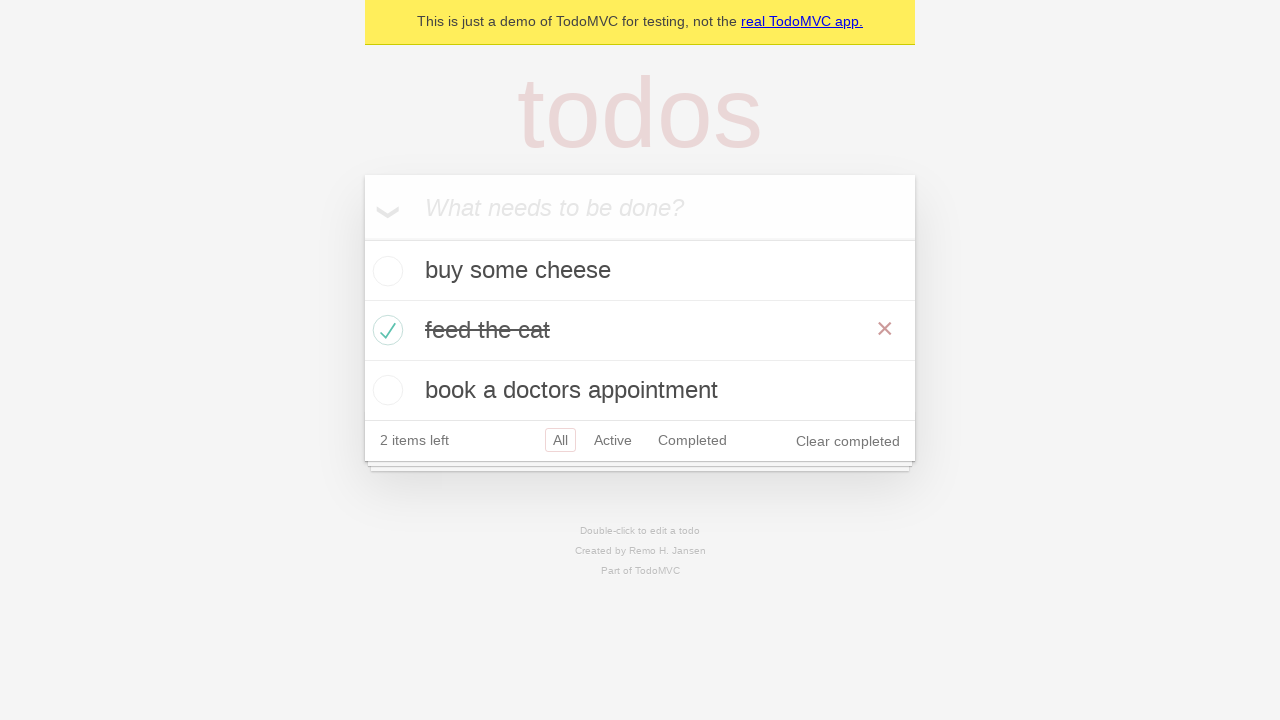

Clicked 'All' filter to display all todos at (560, 440) on internal:role=link[name="All"i]
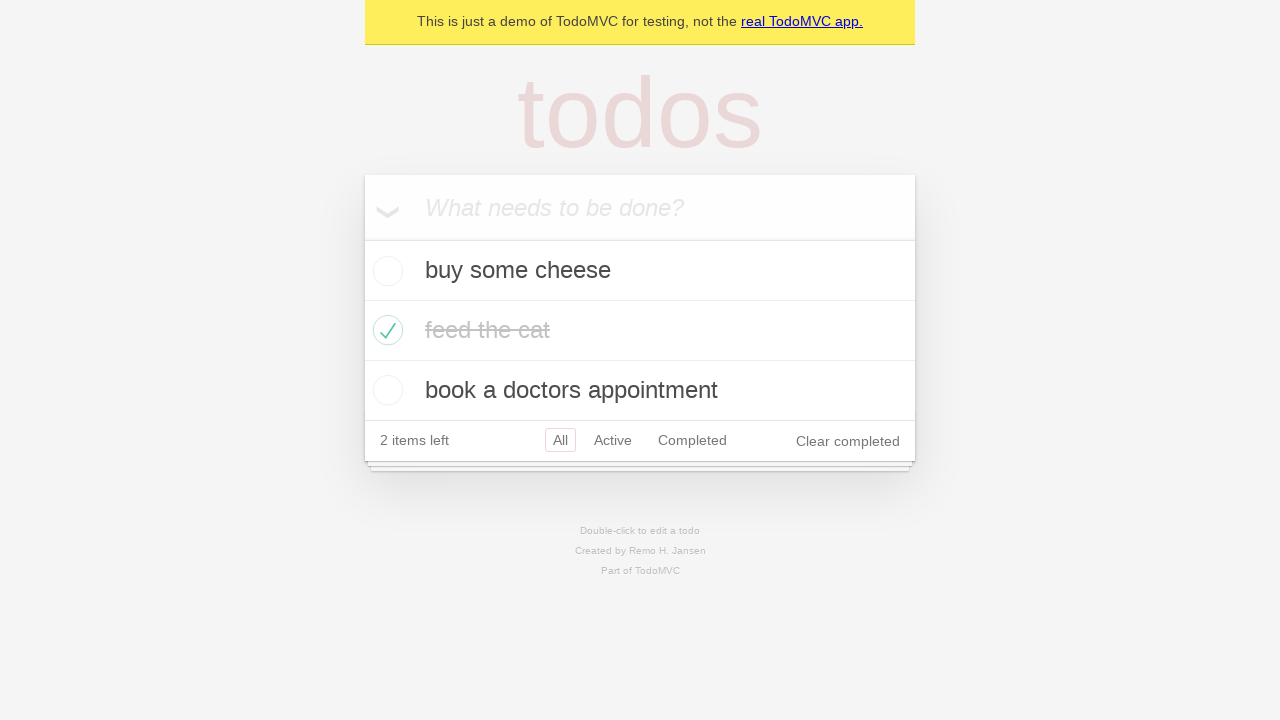

Clicked 'Active' filter to display only active todos at (613, 440) on internal:role=link[name="Active"i]
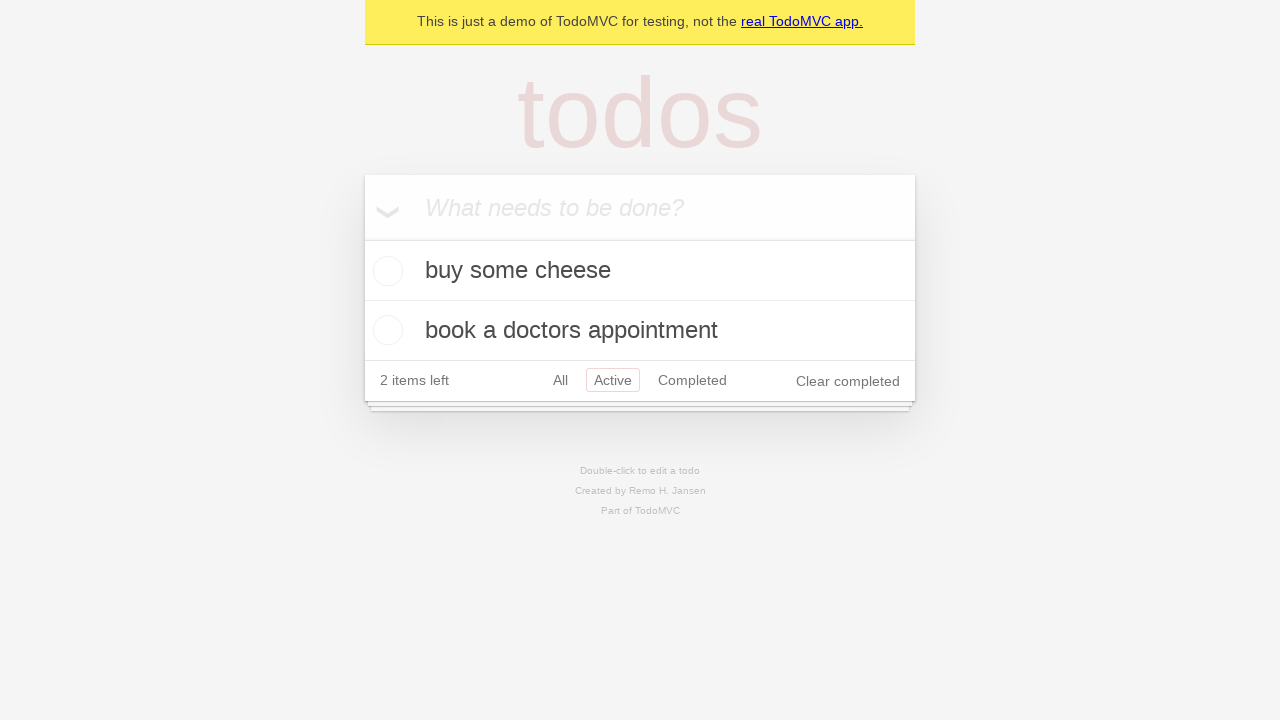

Clicked 'Completed' filter to display only completed todos at (692, 380) on internal:role=link[name="Completed"i]
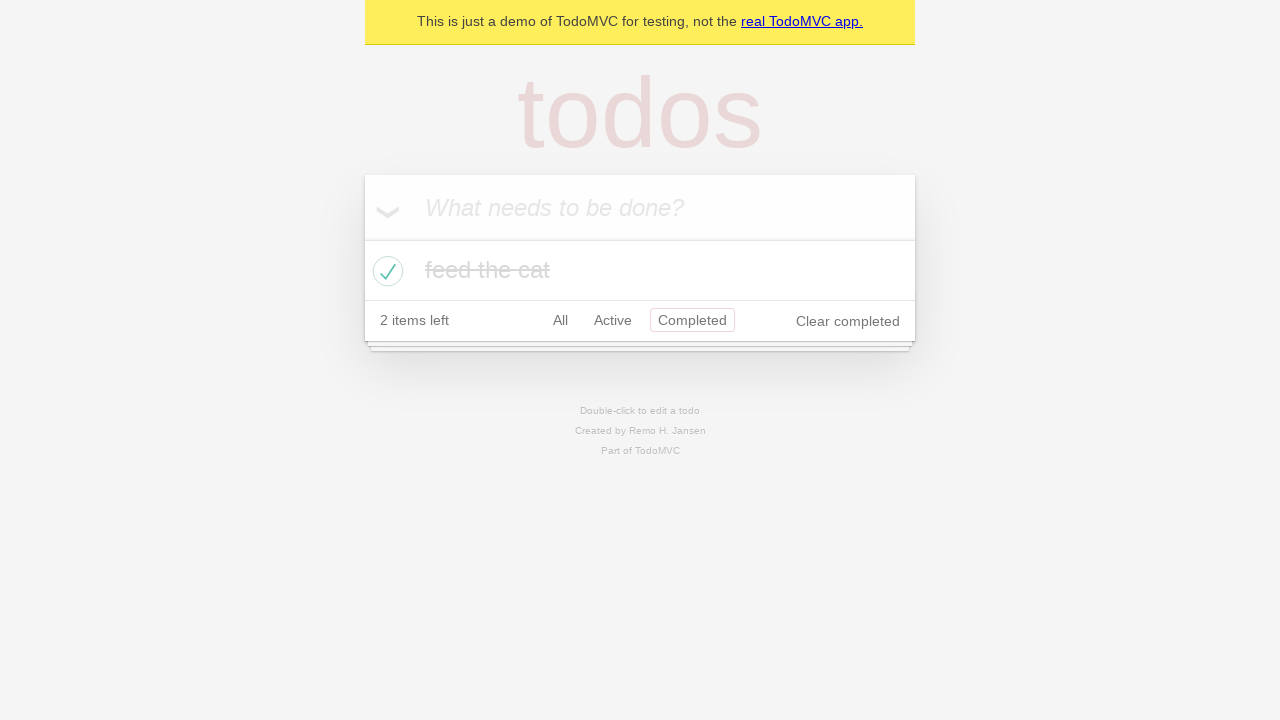

Navigated back using browser back button (returned to Active filter)
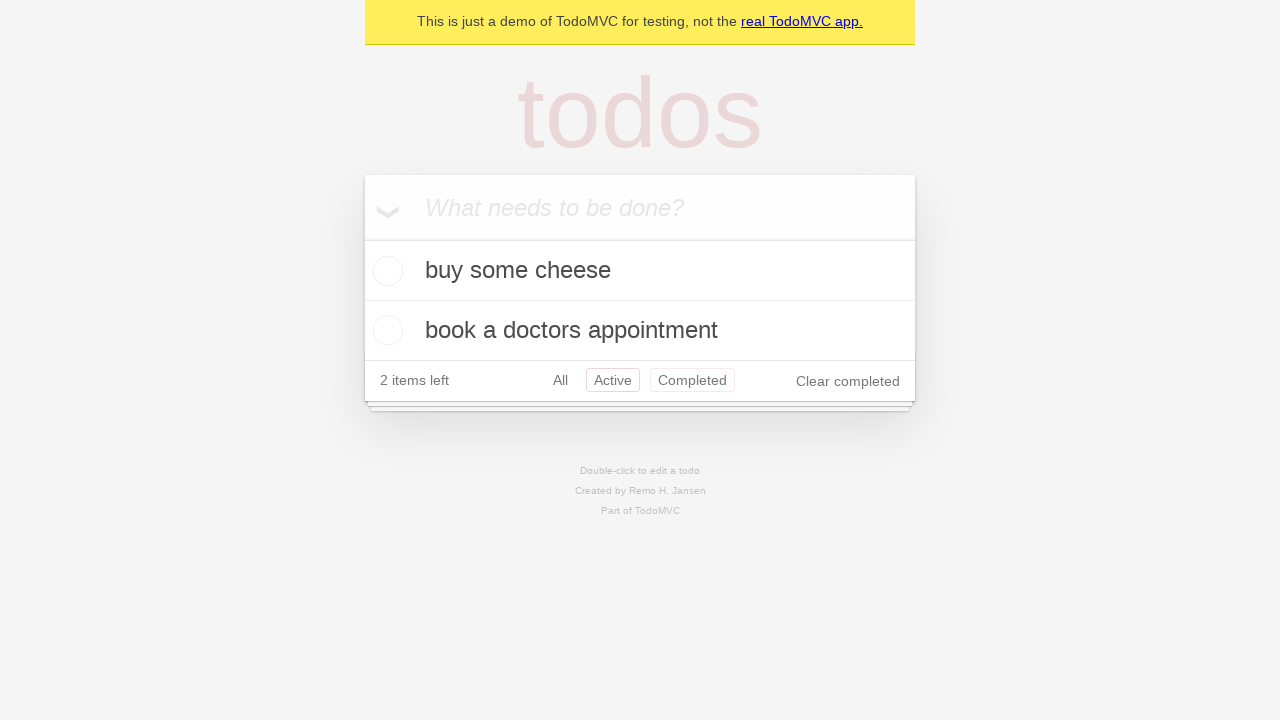

Navigated back using browser back button (returned to All filter)
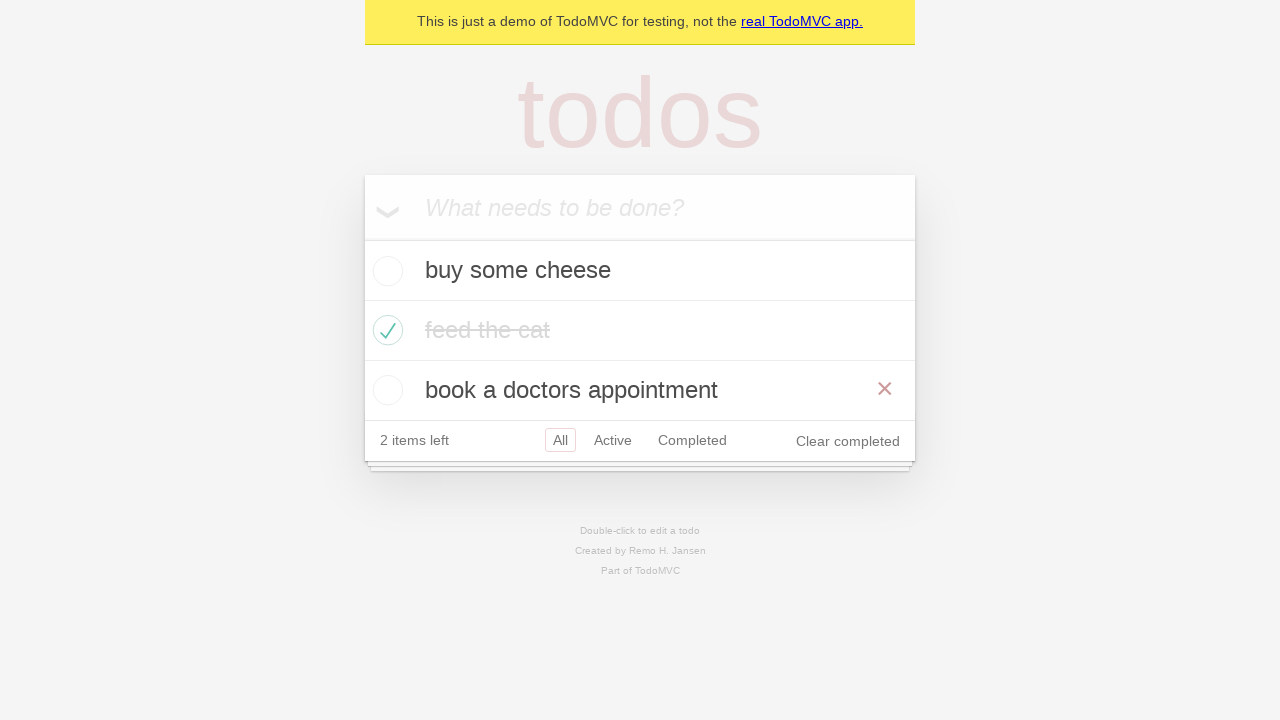

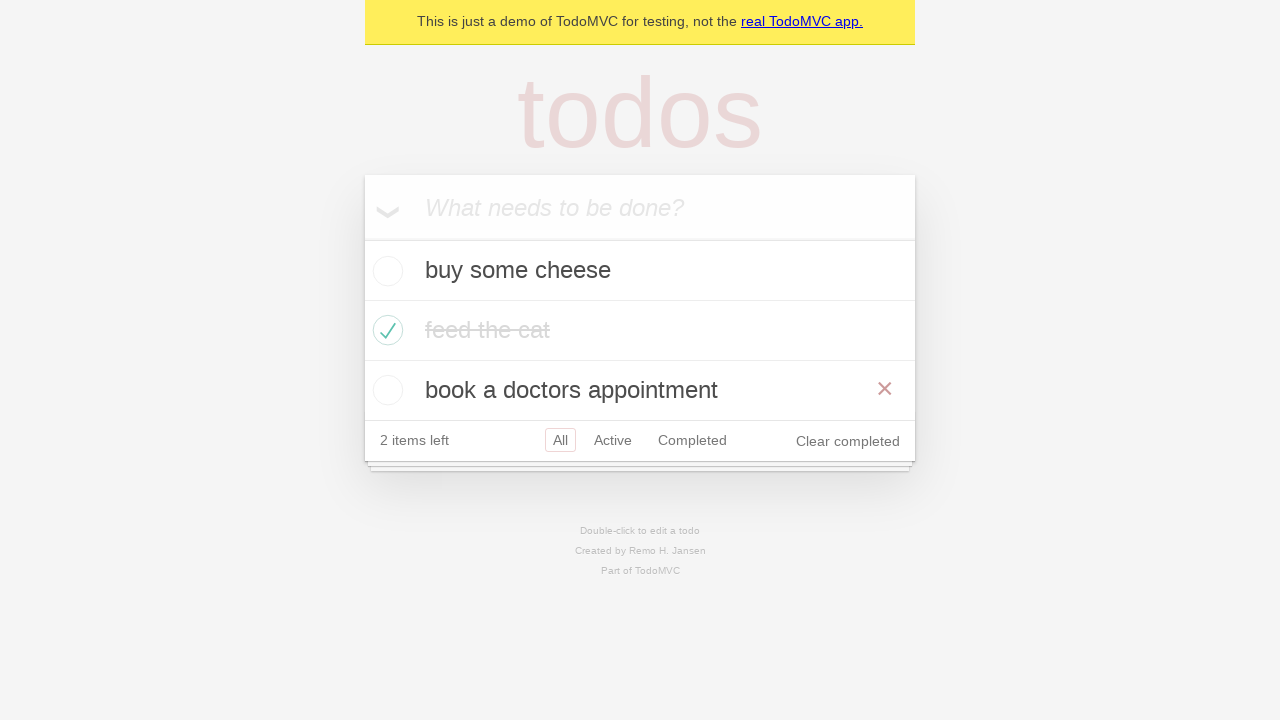